Tests drag and drop functionality by dragging an element from source to target within an iframe on jQuery UI demo page

Starting URL: https://jqueryui.com/droppable/

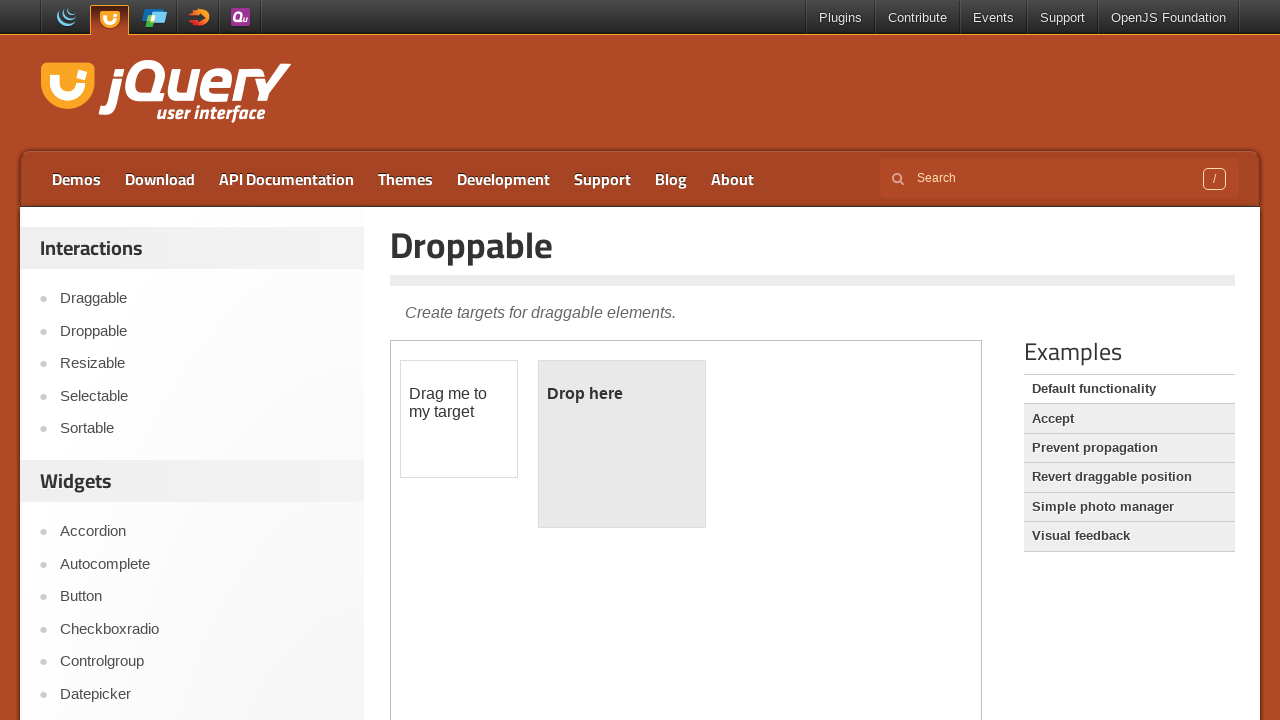

Navigated to jQuery UI droppable demo page
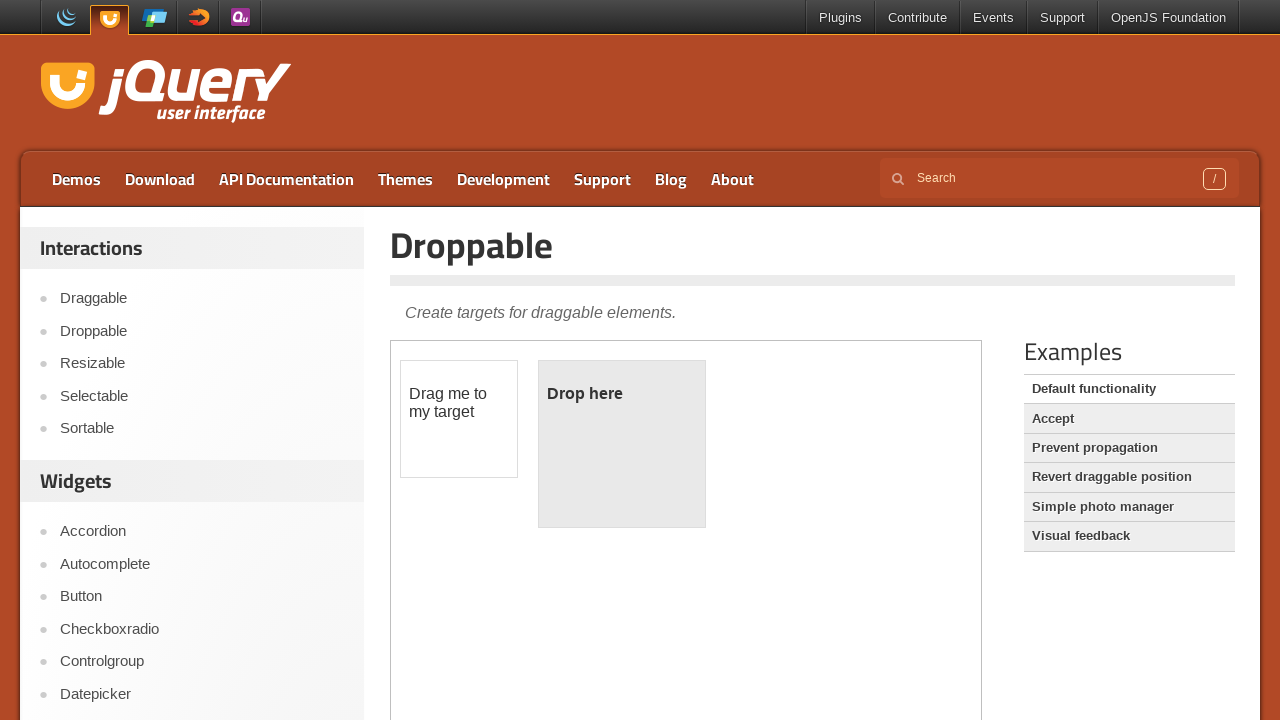

Located the demo iframe
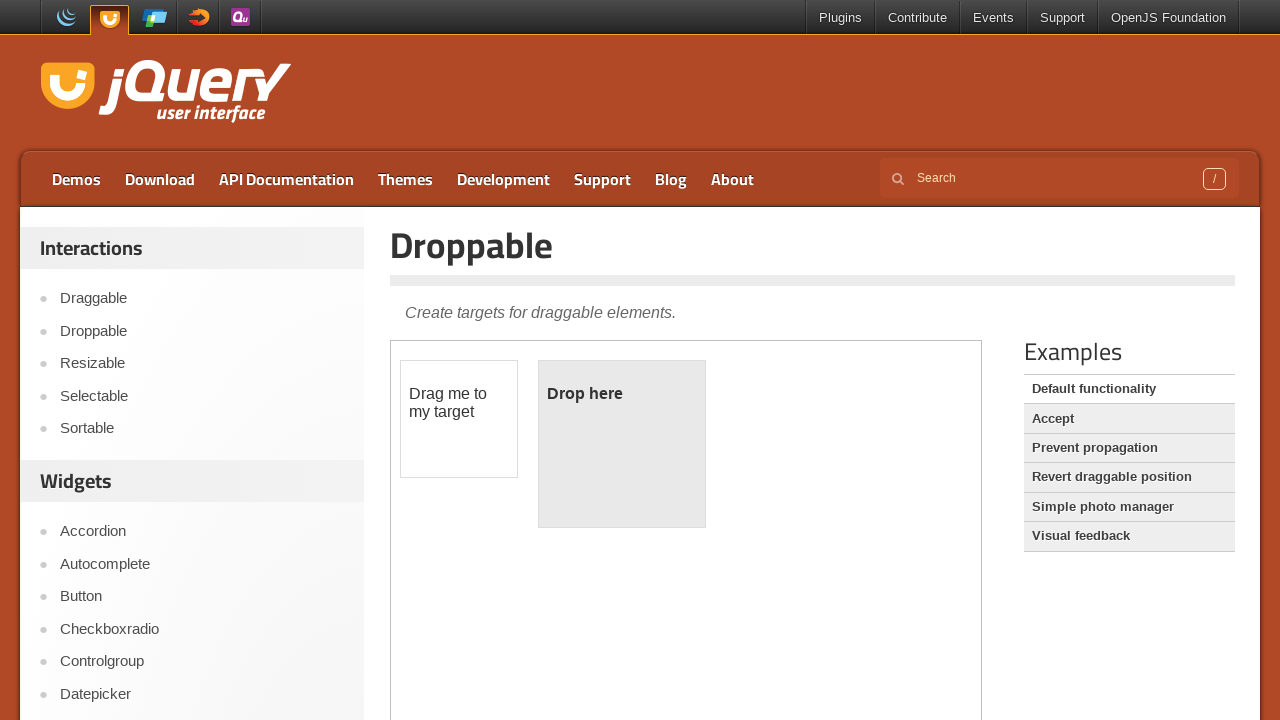

Located draggable source element within iframe
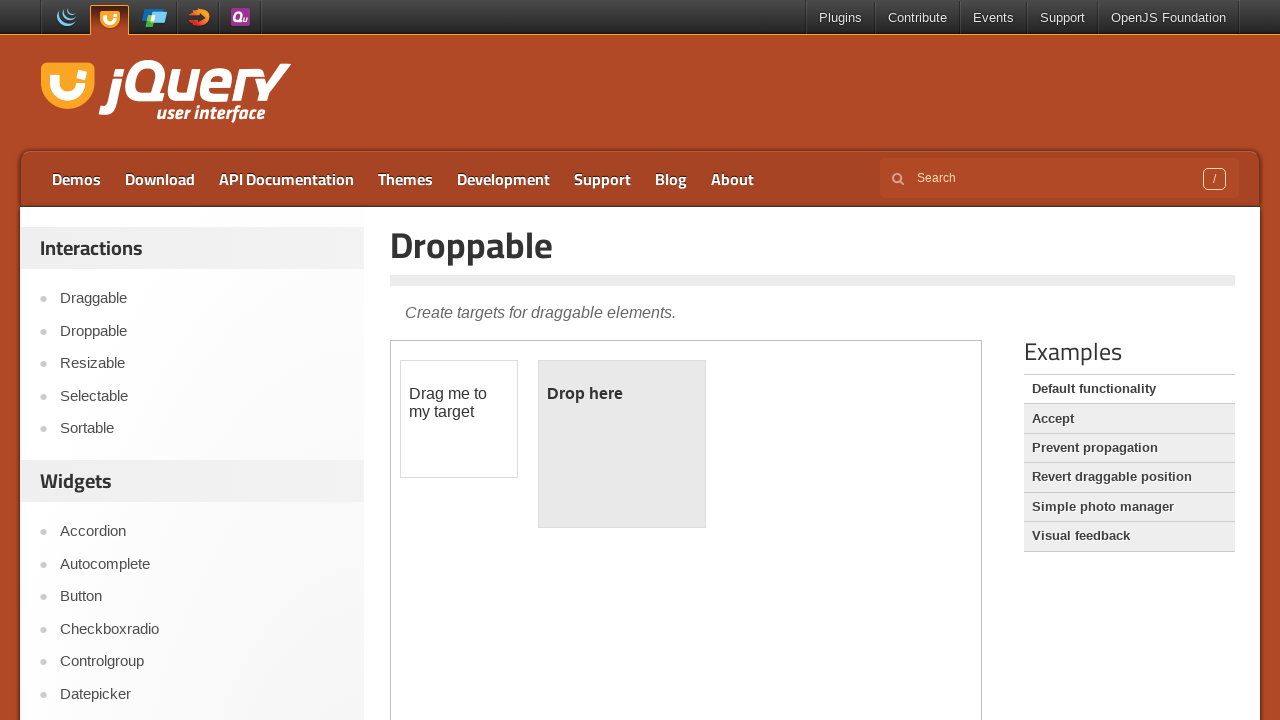

Located droppable target element within iframe
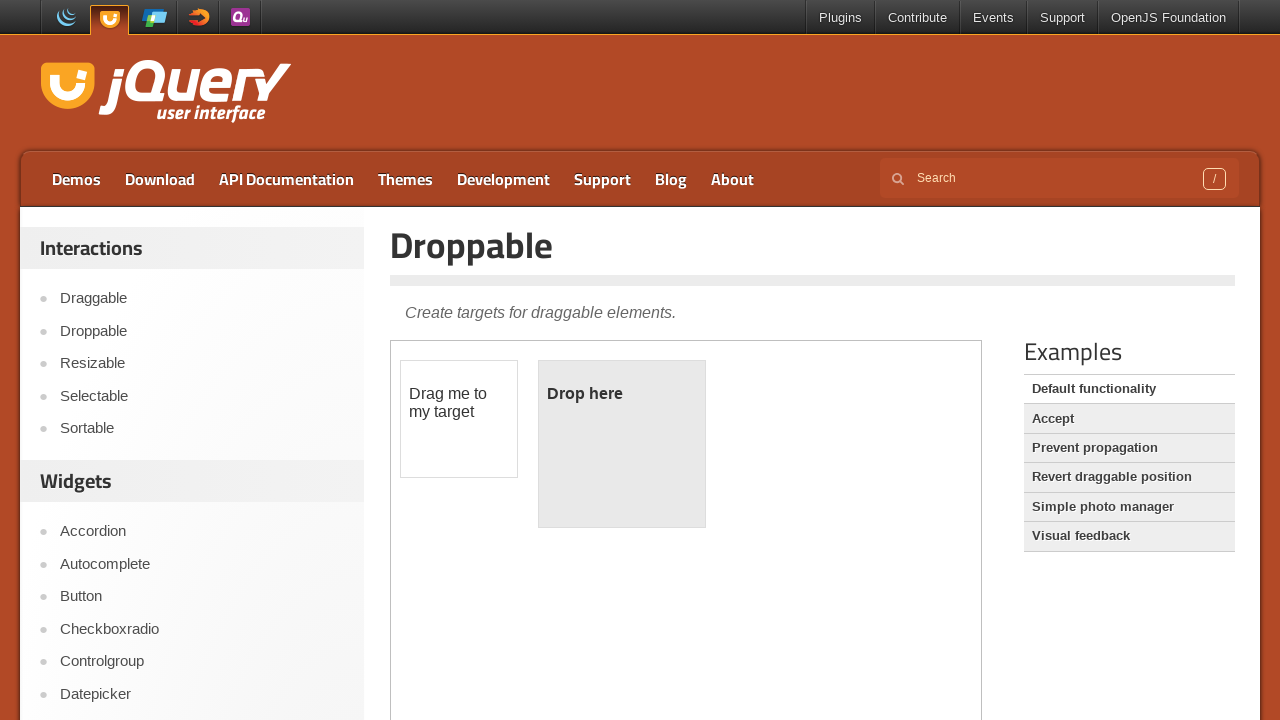

Dragged source element to target element at (622, 444)
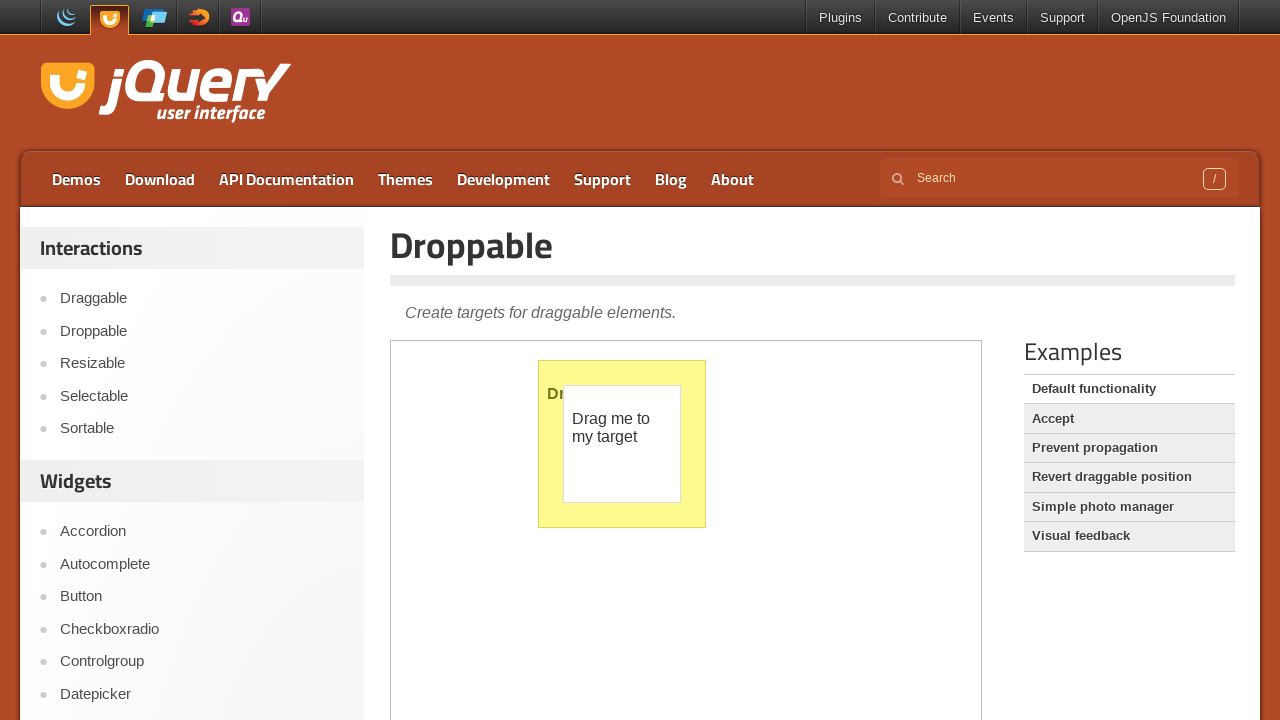

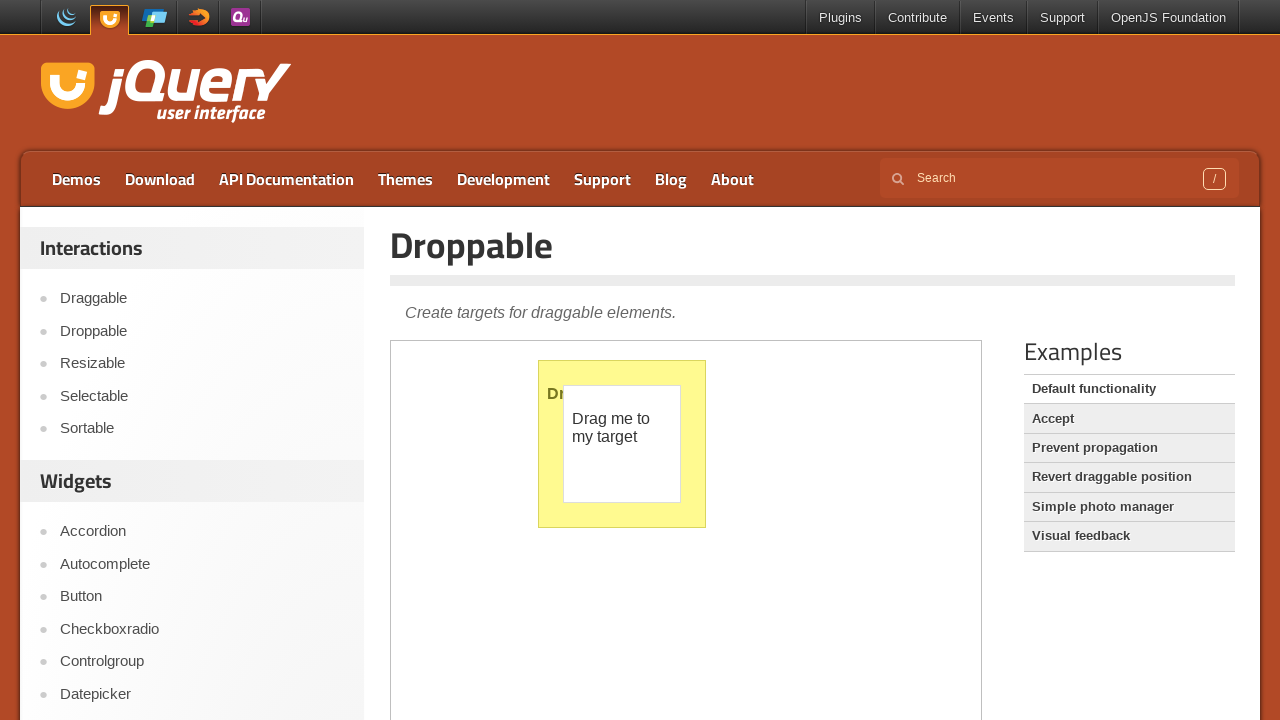